Navigates to a bookstore website and interacts with product listings to verify they are displayed correctly

Starting URL: https://books.toscrape.com/

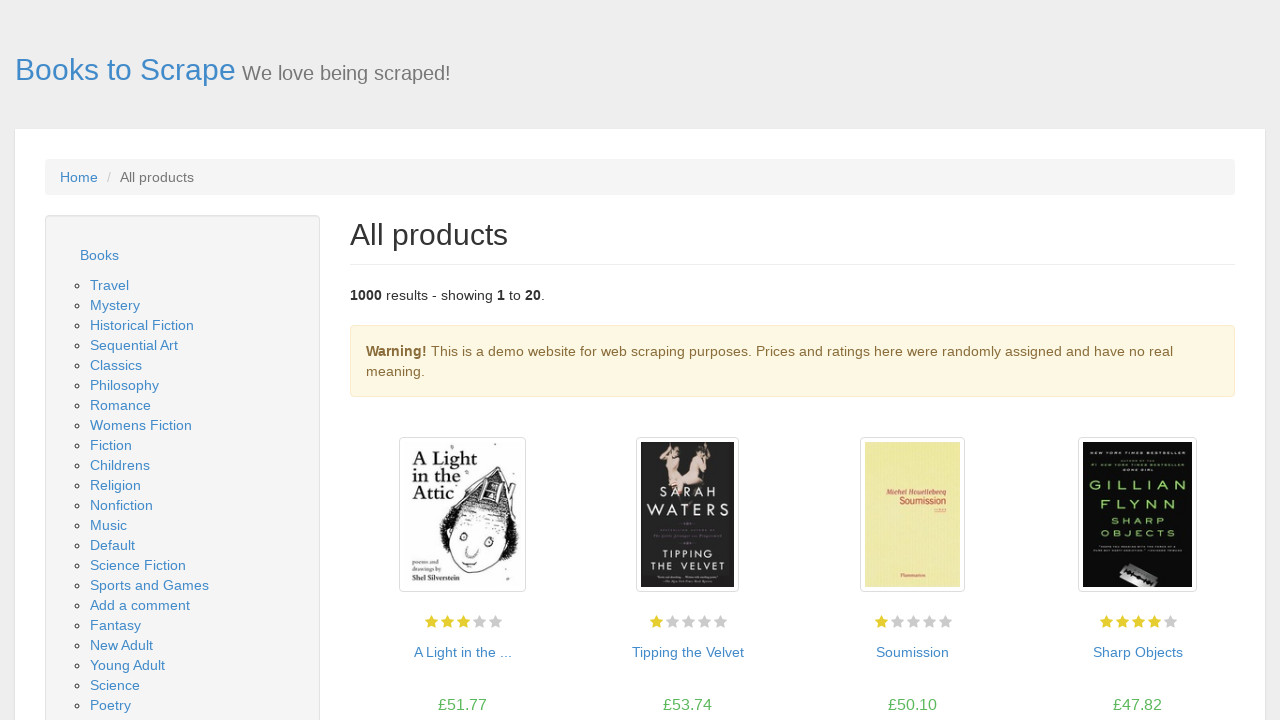

Waited for product listings to load
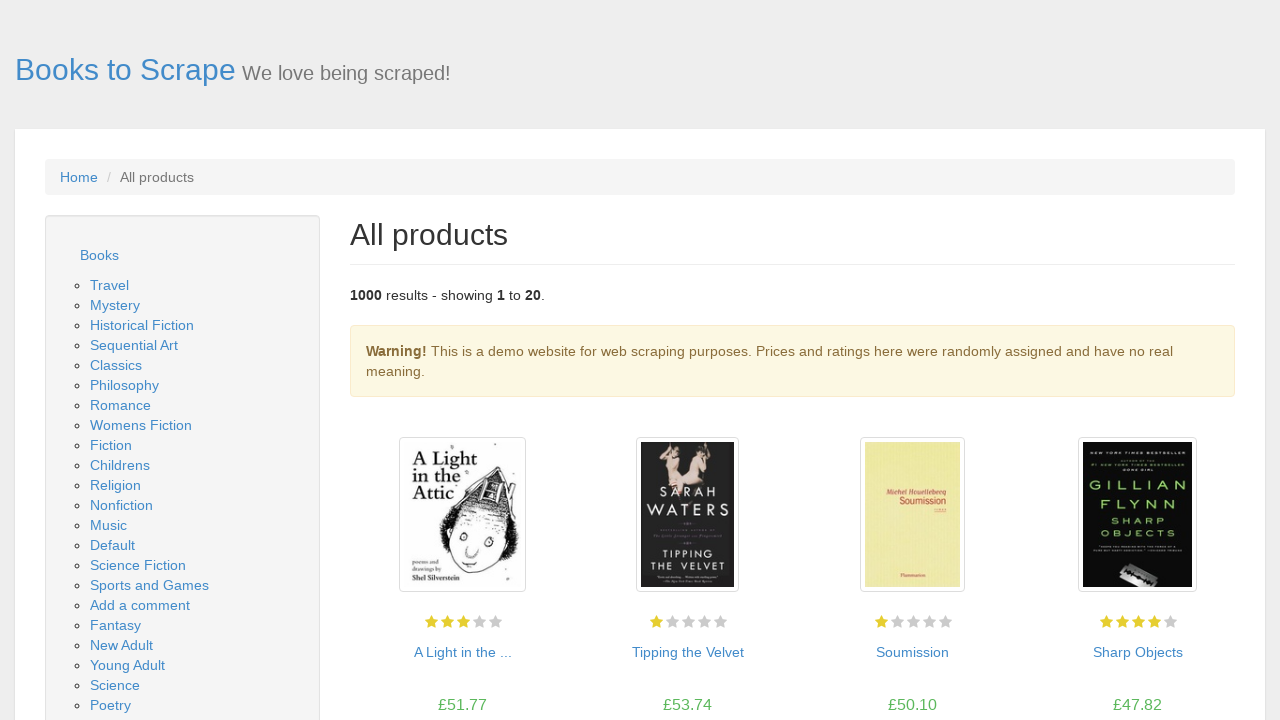

Retrieved first 10 product elements from the page
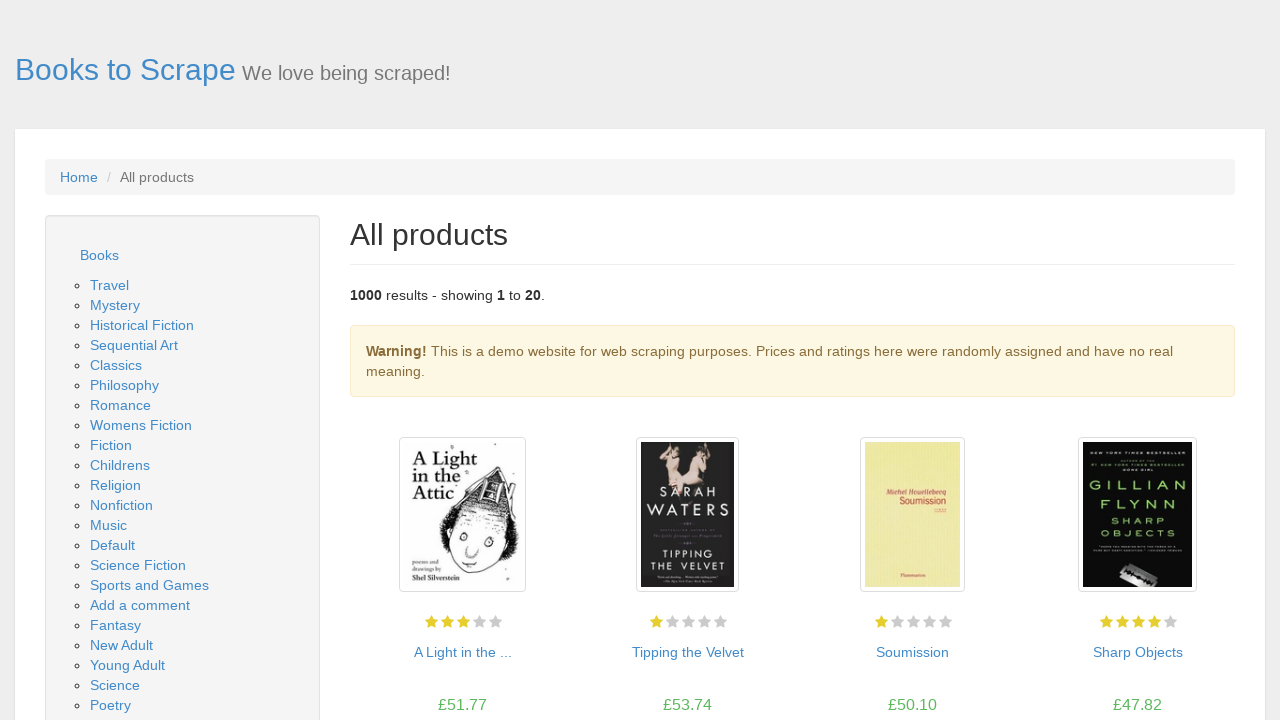

Hovered over product 1 to verify interactivity at (462, 535) on .product_pod >> nth=0
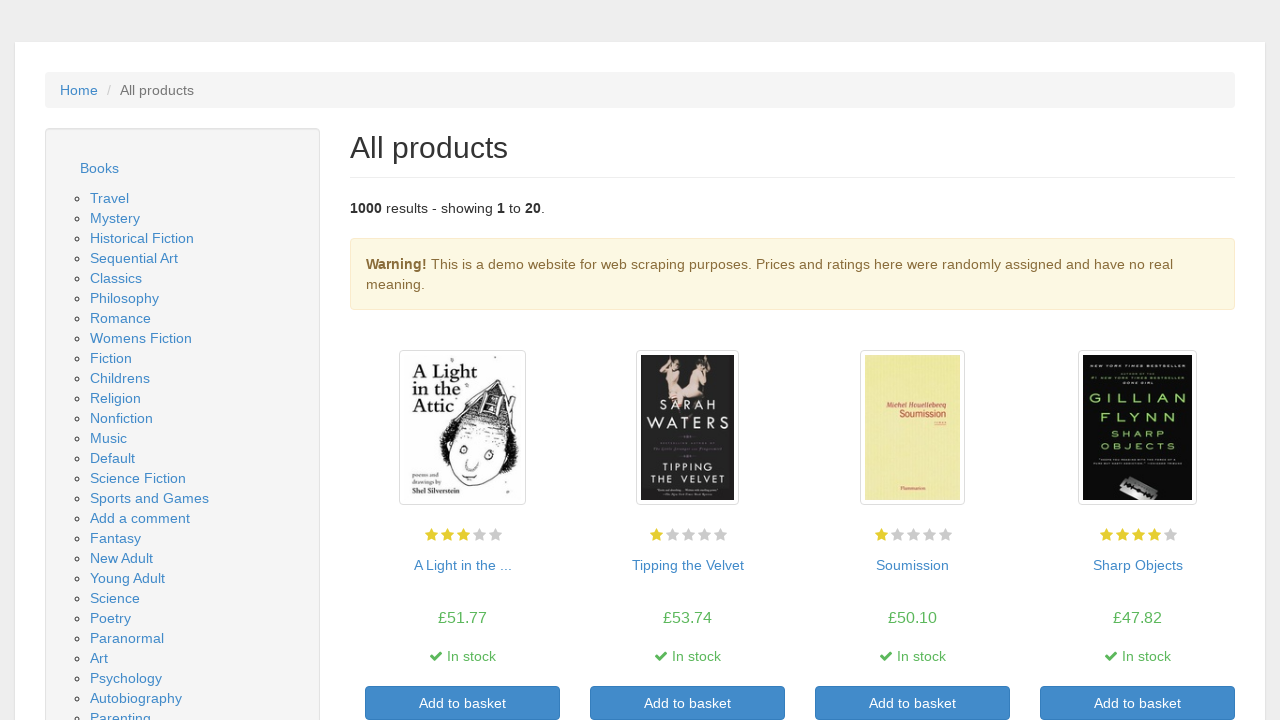

Verified product title (h3) element is present for product 1
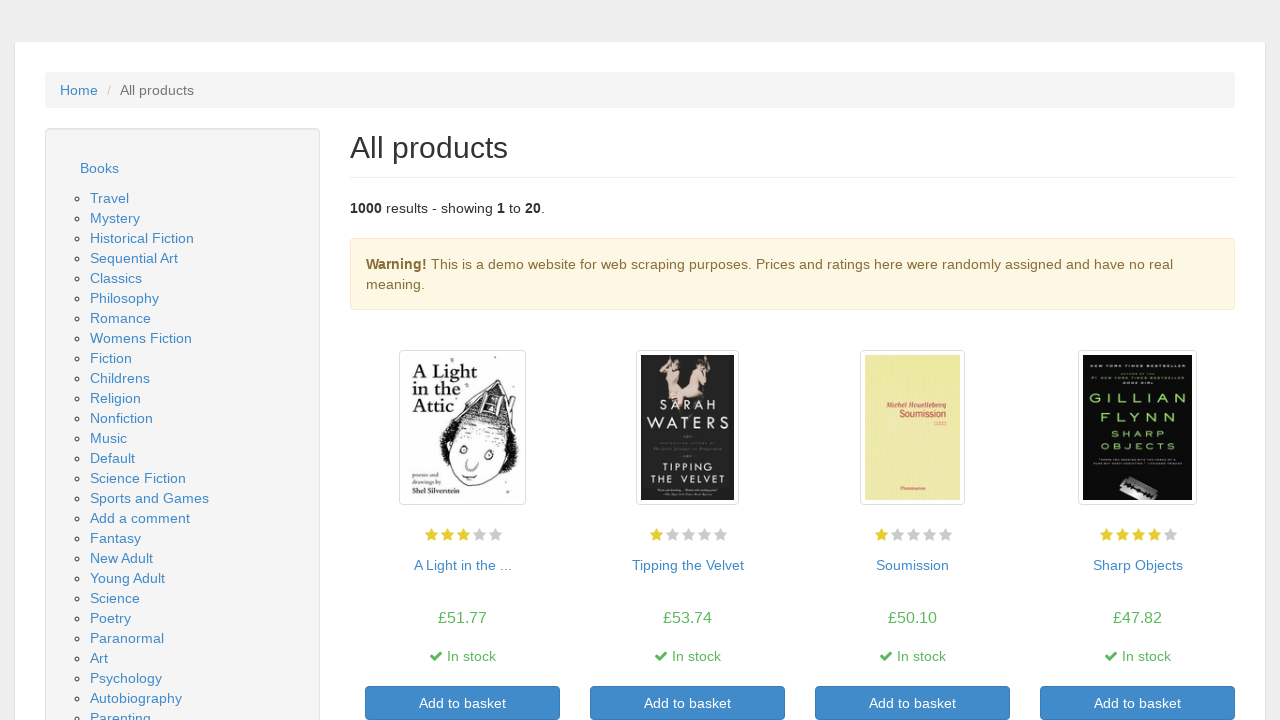

Verified price element is present for product 1
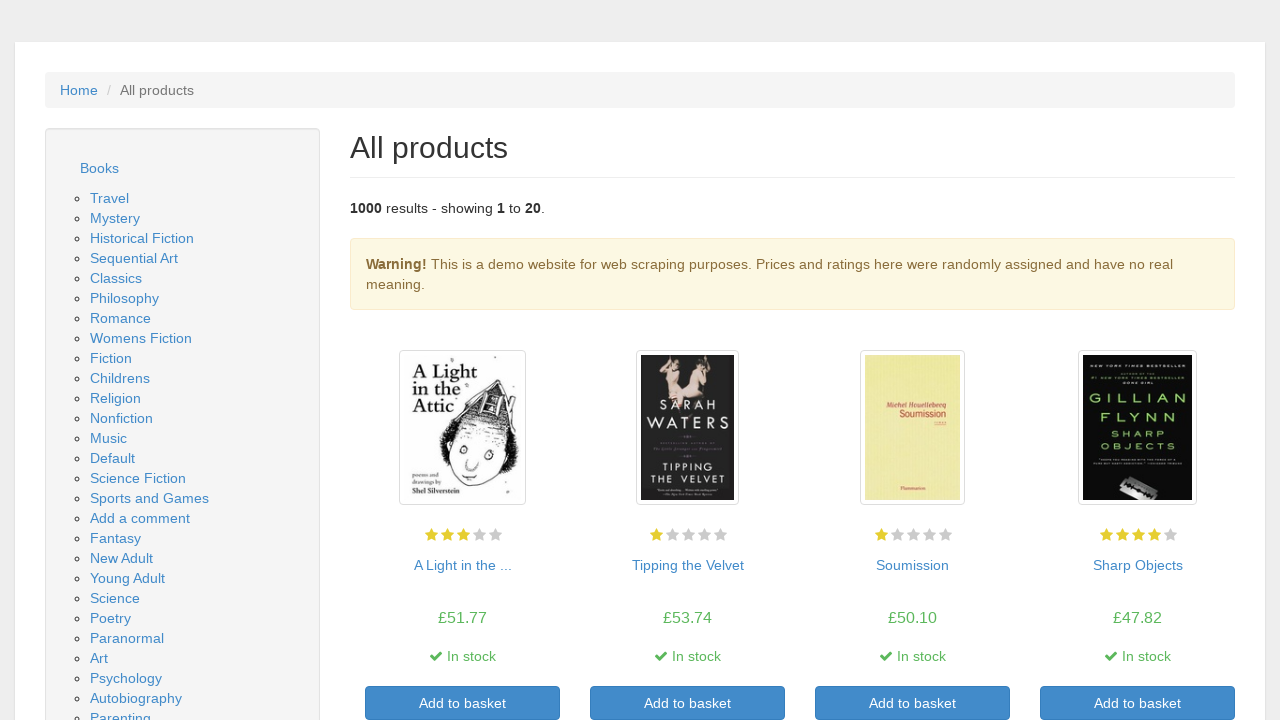

Verified availability element is present for product 1
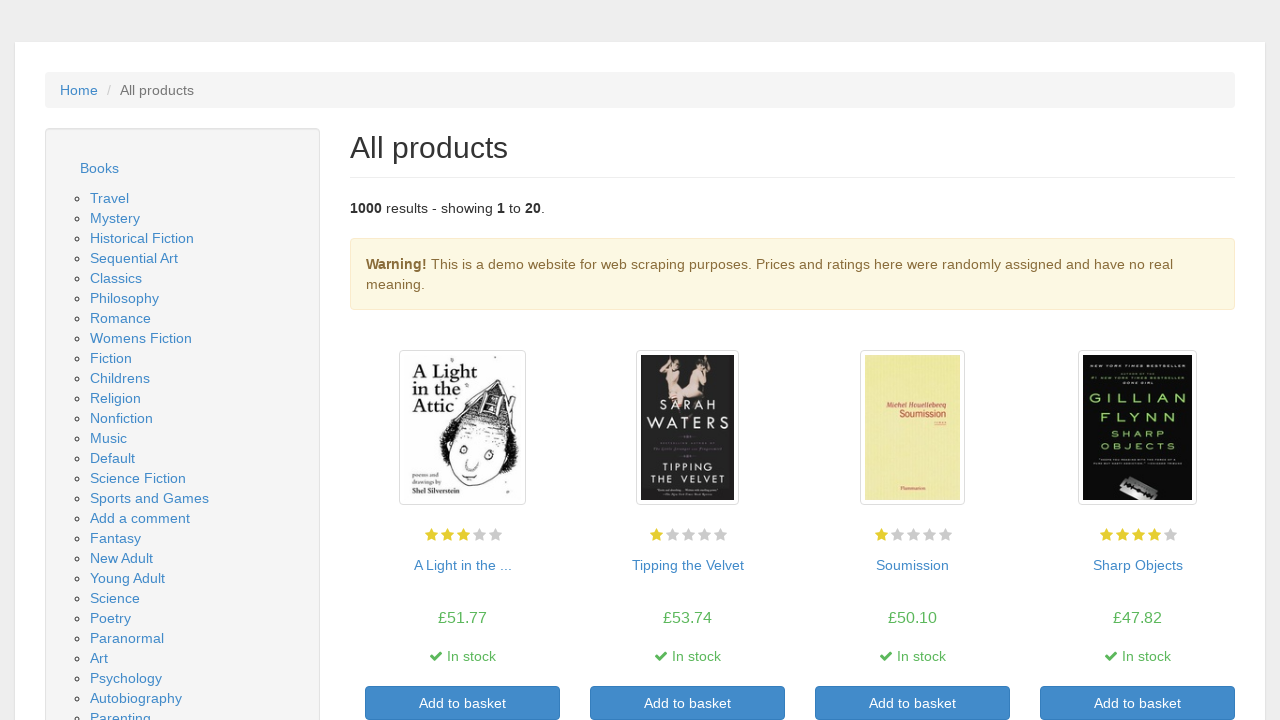

Hovered over product 2 to verify interactivity at (688, 535) on .product_pod >> nth=1
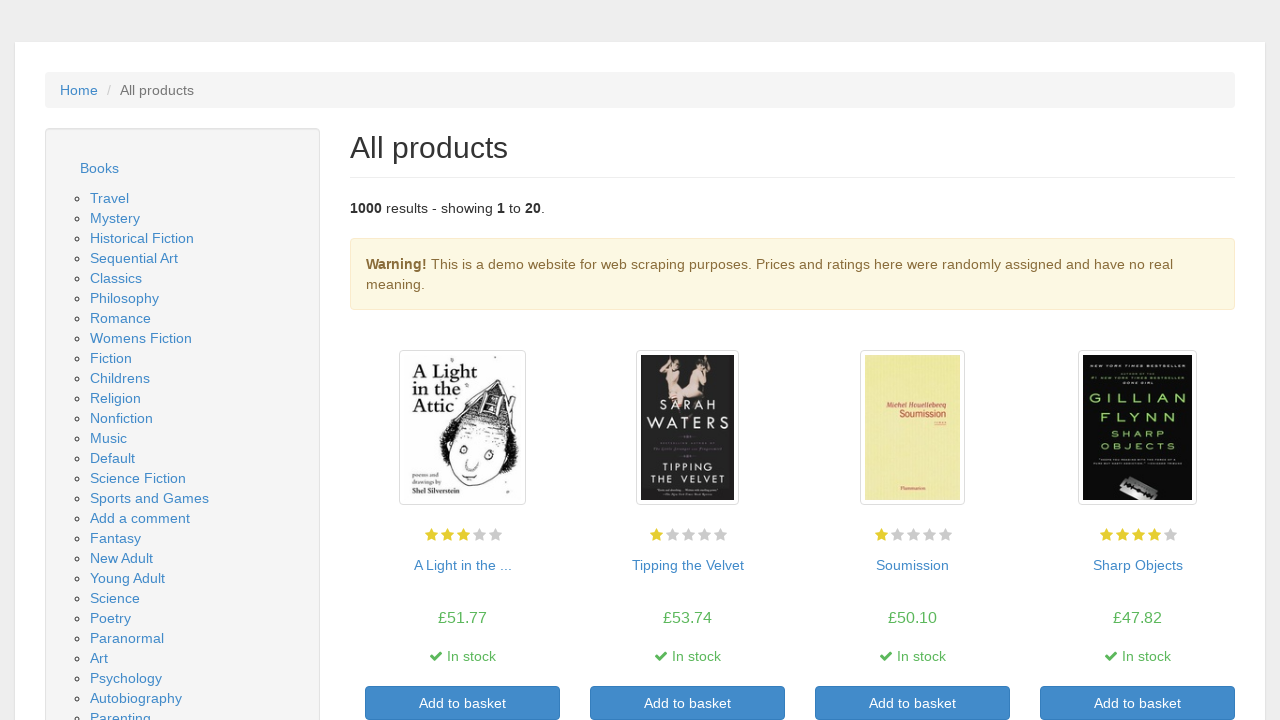

Verified product title (h3) element is present for product 2
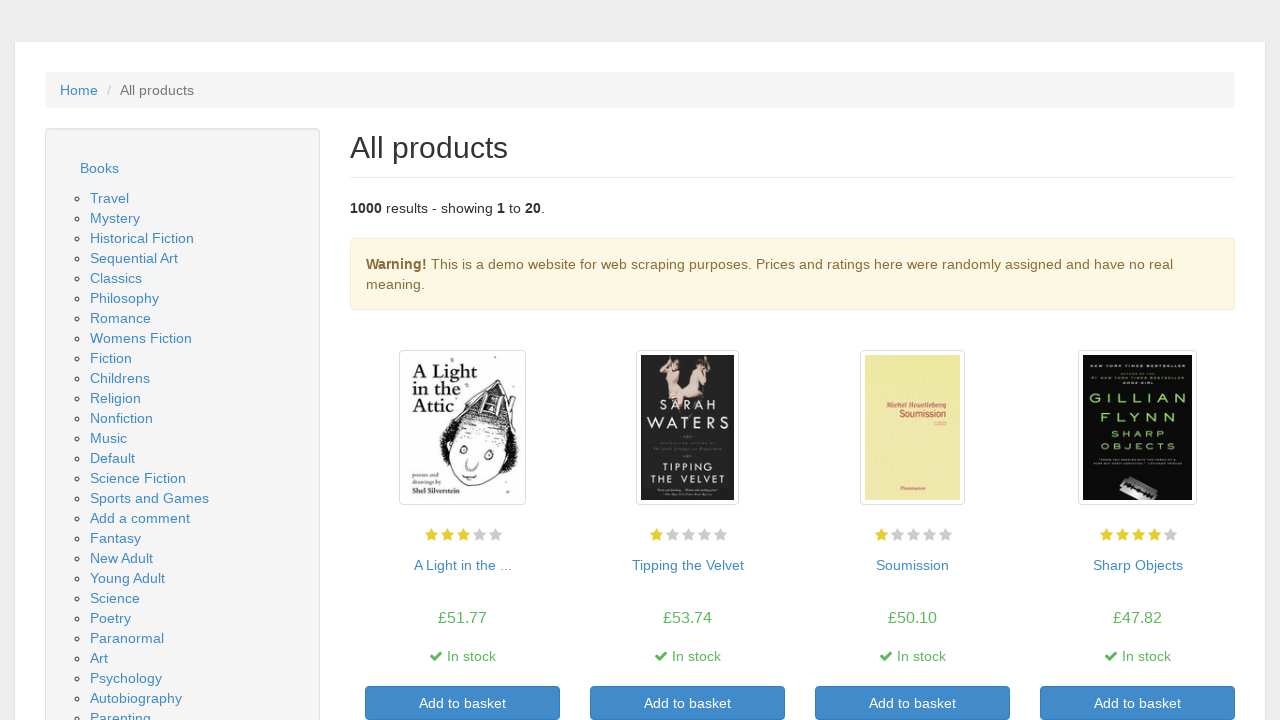

Verified price element is present for product 2
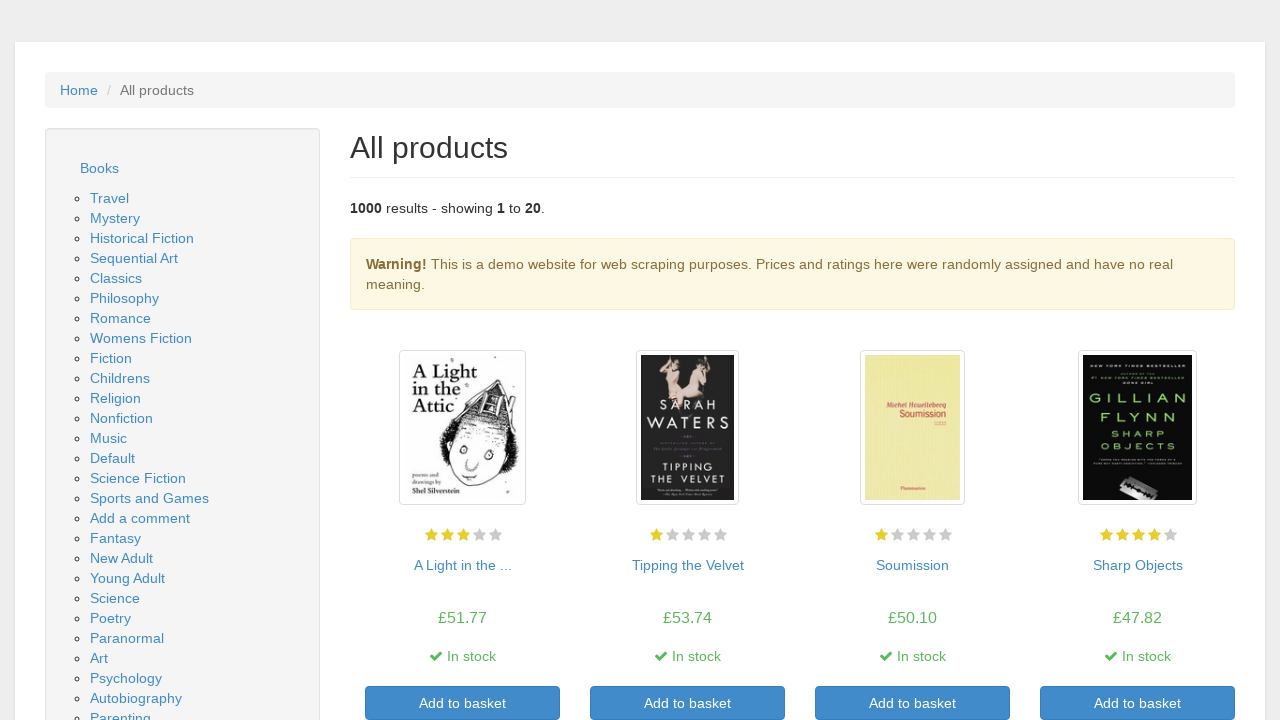

Verified availability element is present for product 2
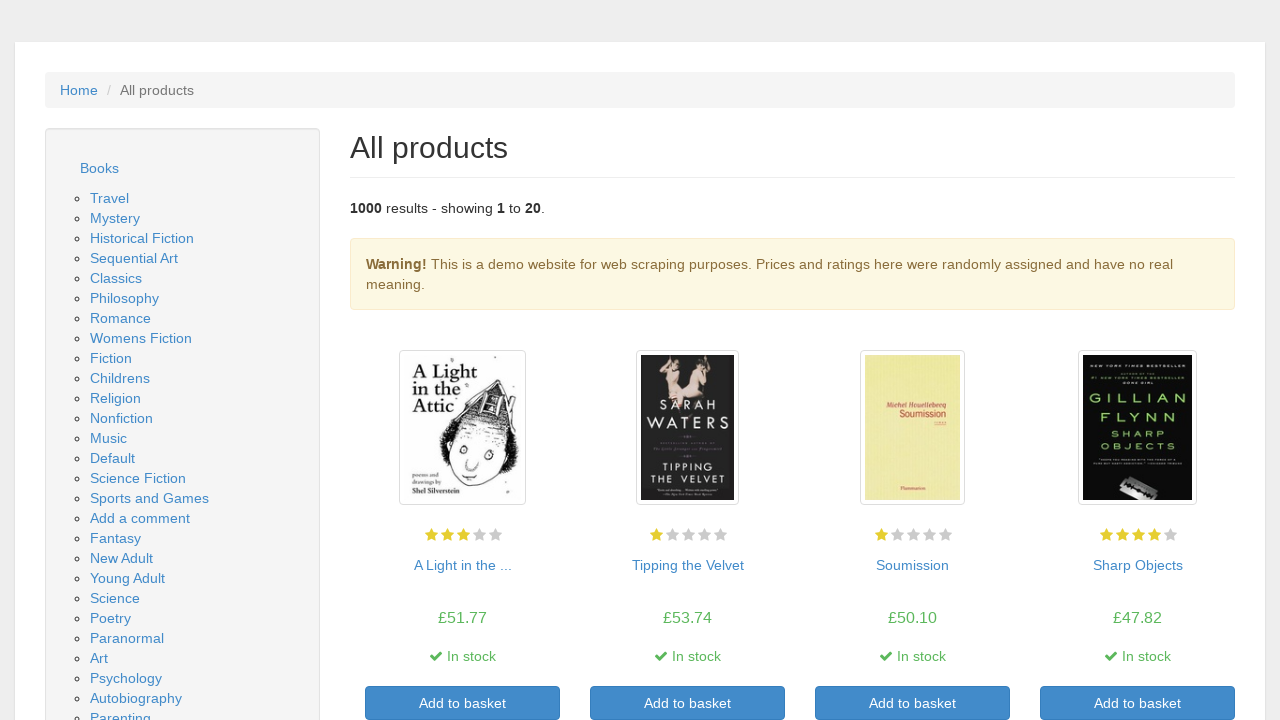

Hovered over product 3 to verify interactivity at (912, 535) on .product_pod >> nth=2
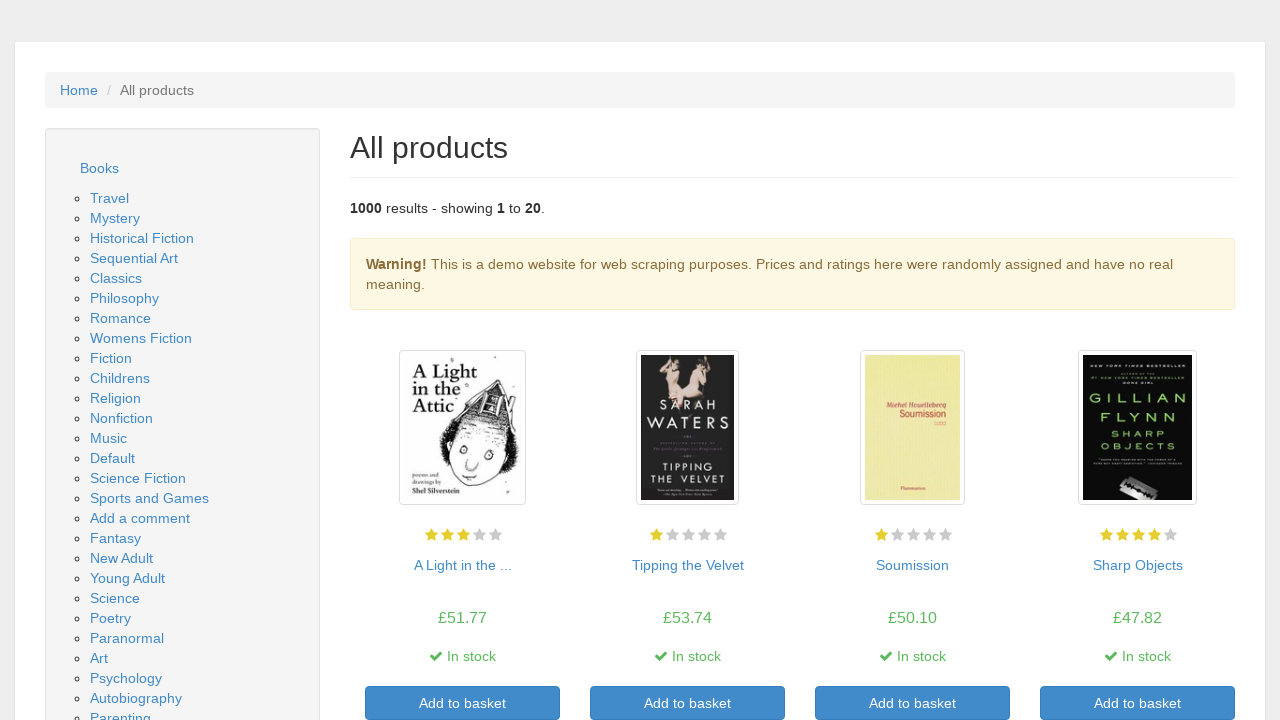

Verified product title (h3) element is present for product 3
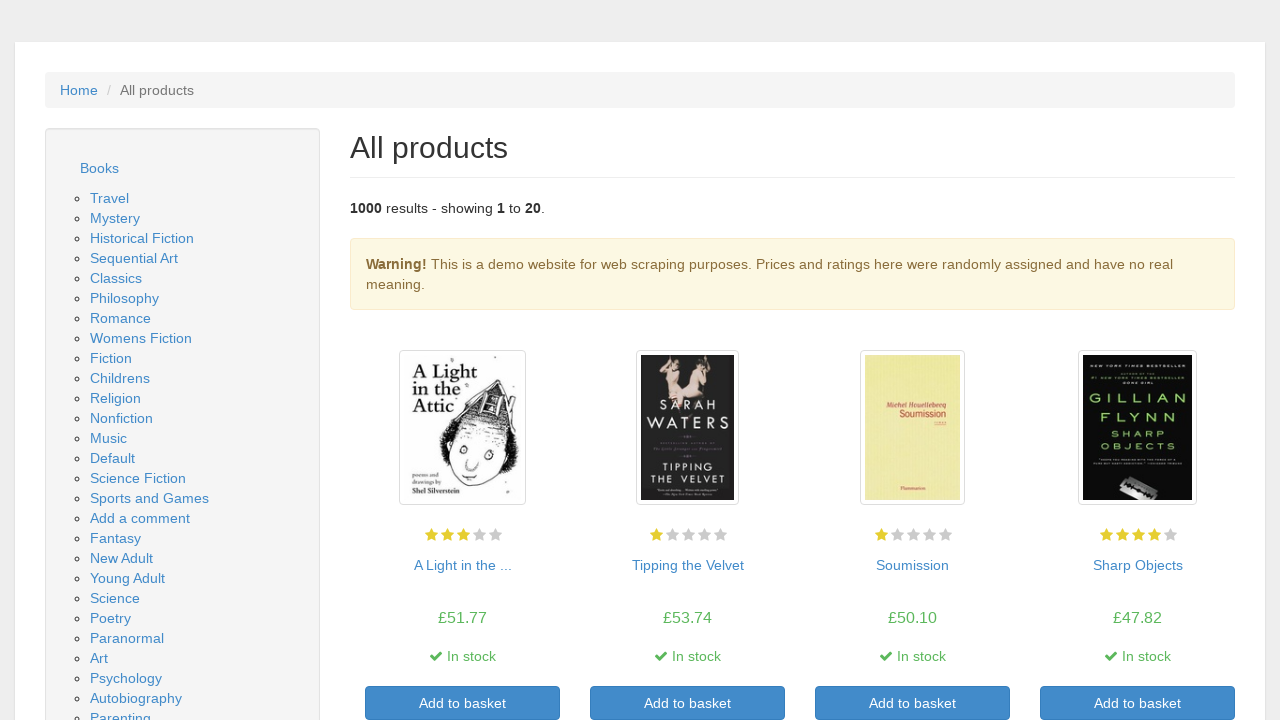

Verified price element is present for product 3
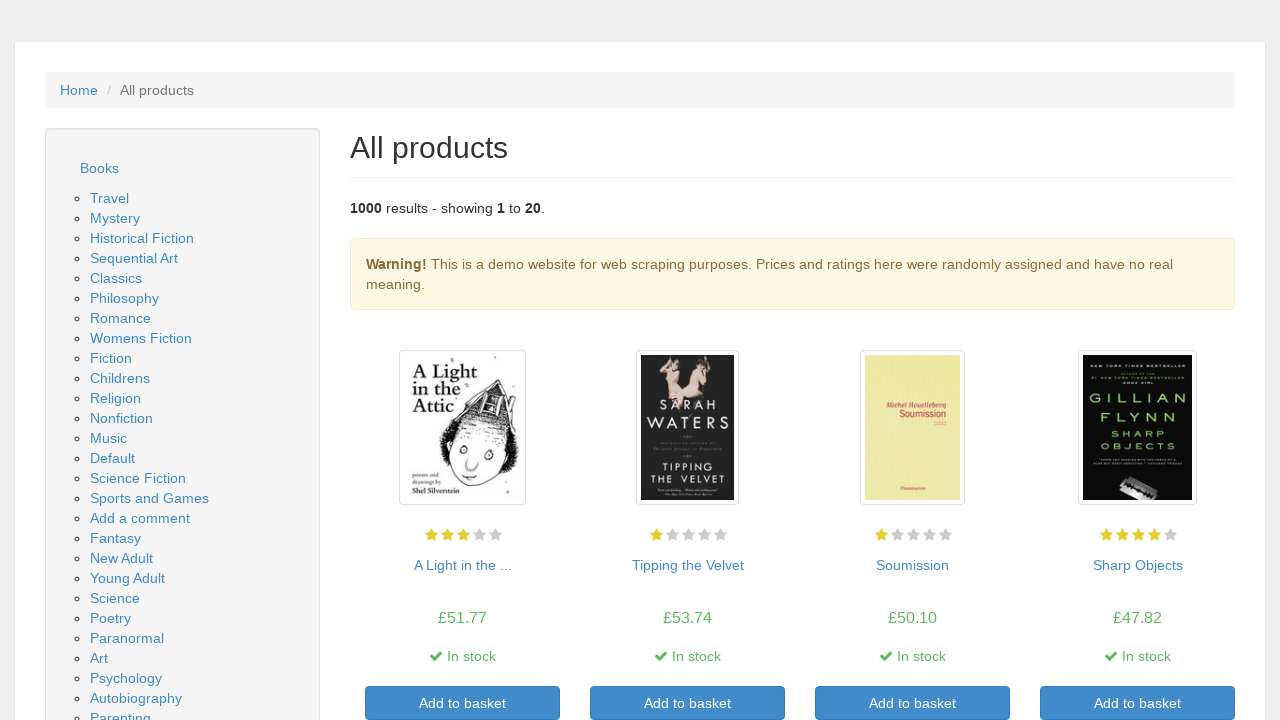

Verified availability element is present for product 3
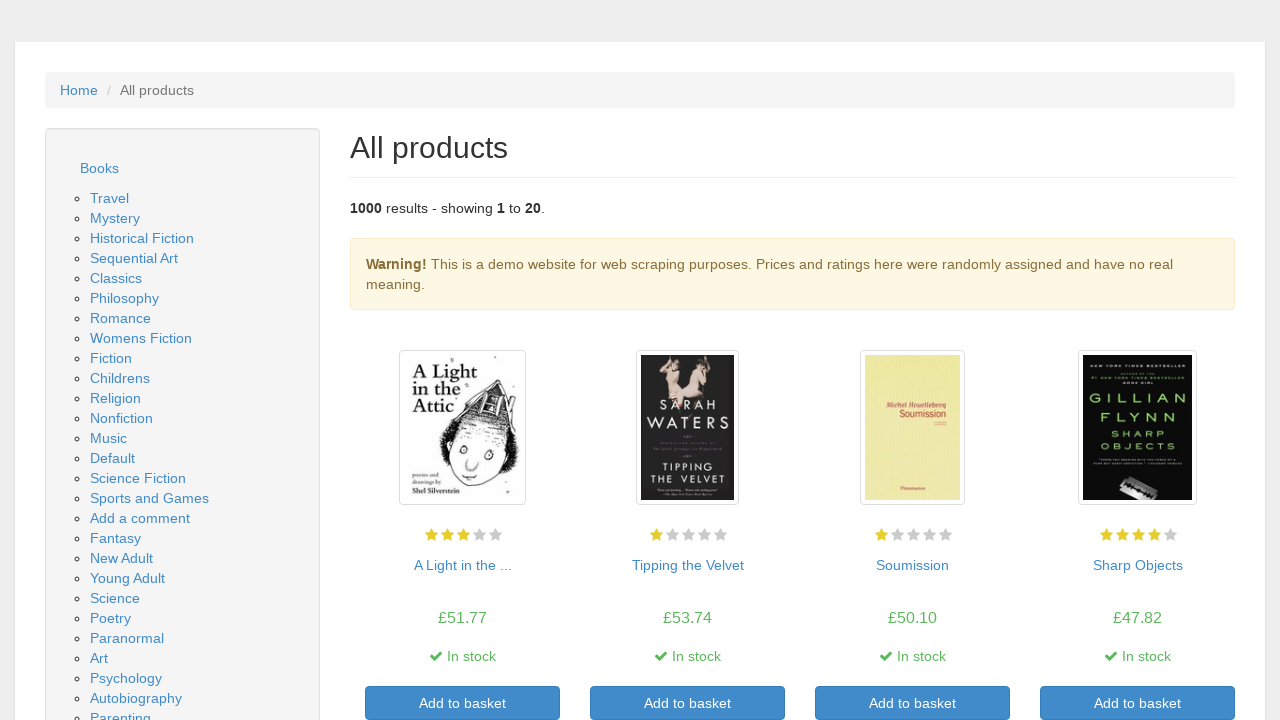

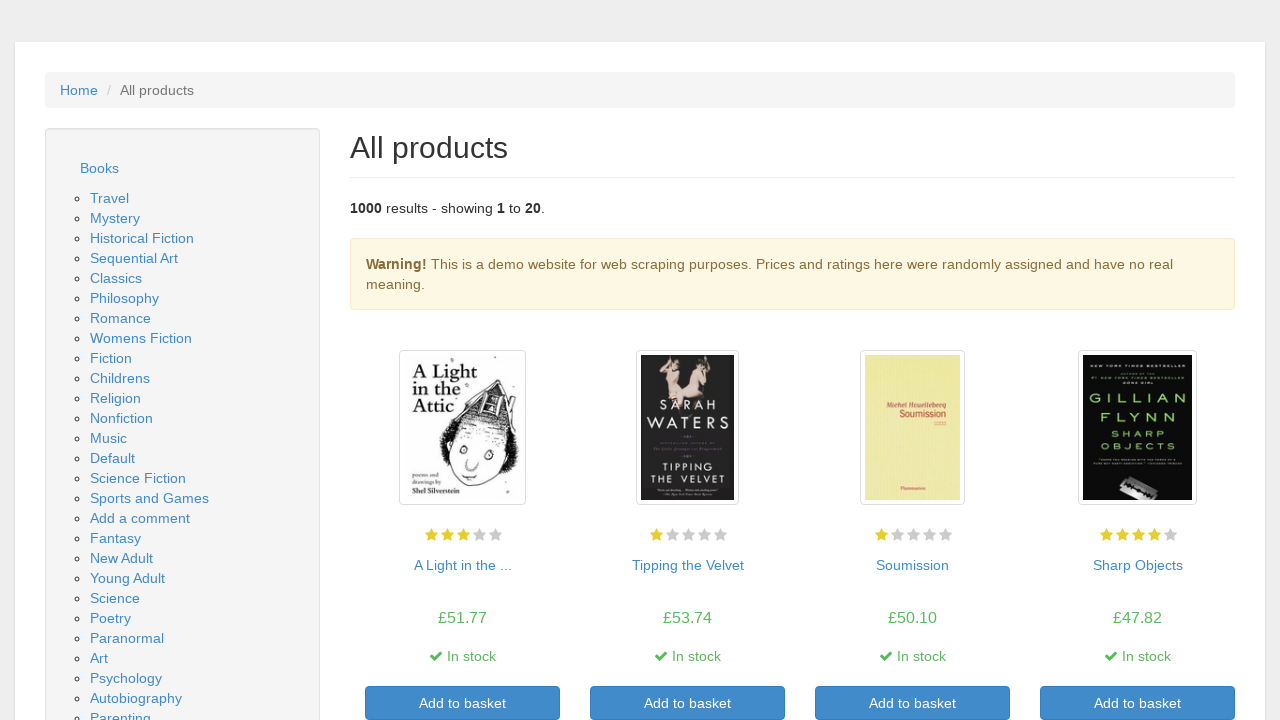